Tests alert handling by clicking a button that triggers an alert, reading the alert text, and accepting the alert

Starting URL: http://only-testing-blog.blogspot.com/2013/09/test.html

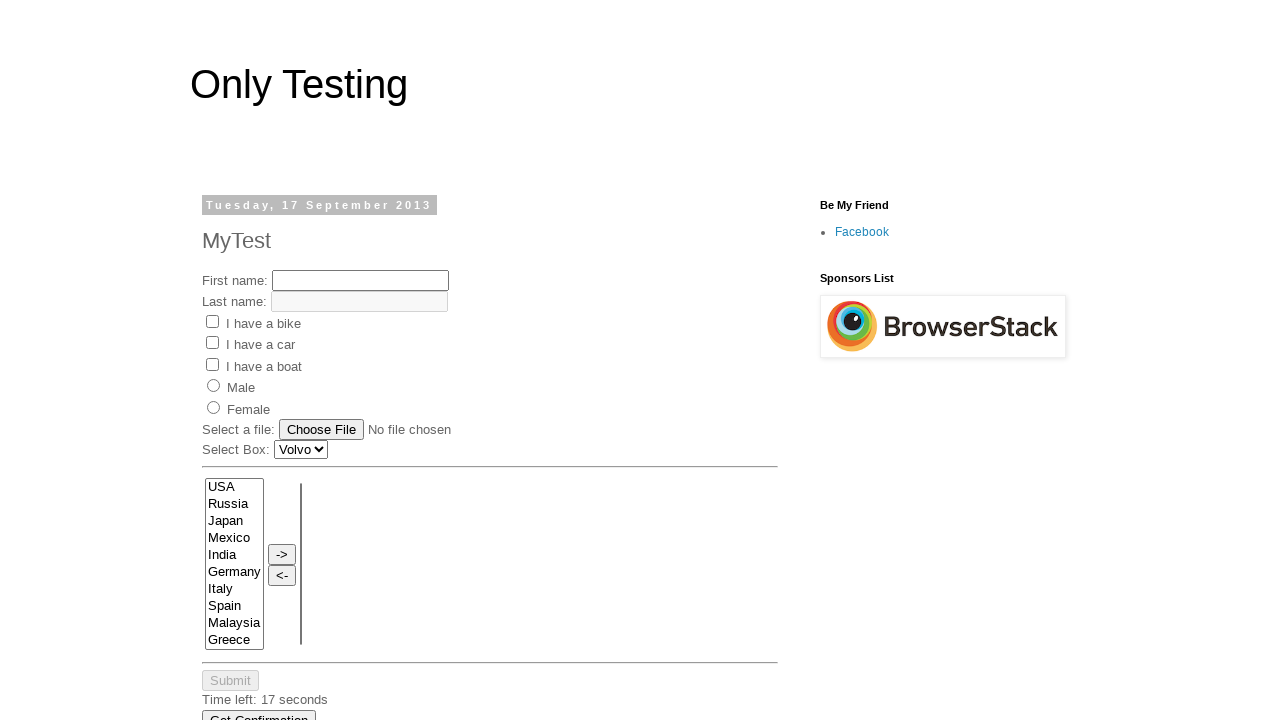

Clicked 'Show Me Alert' button to trigger alert at (252, 360) on input[value='Show Me Alert']
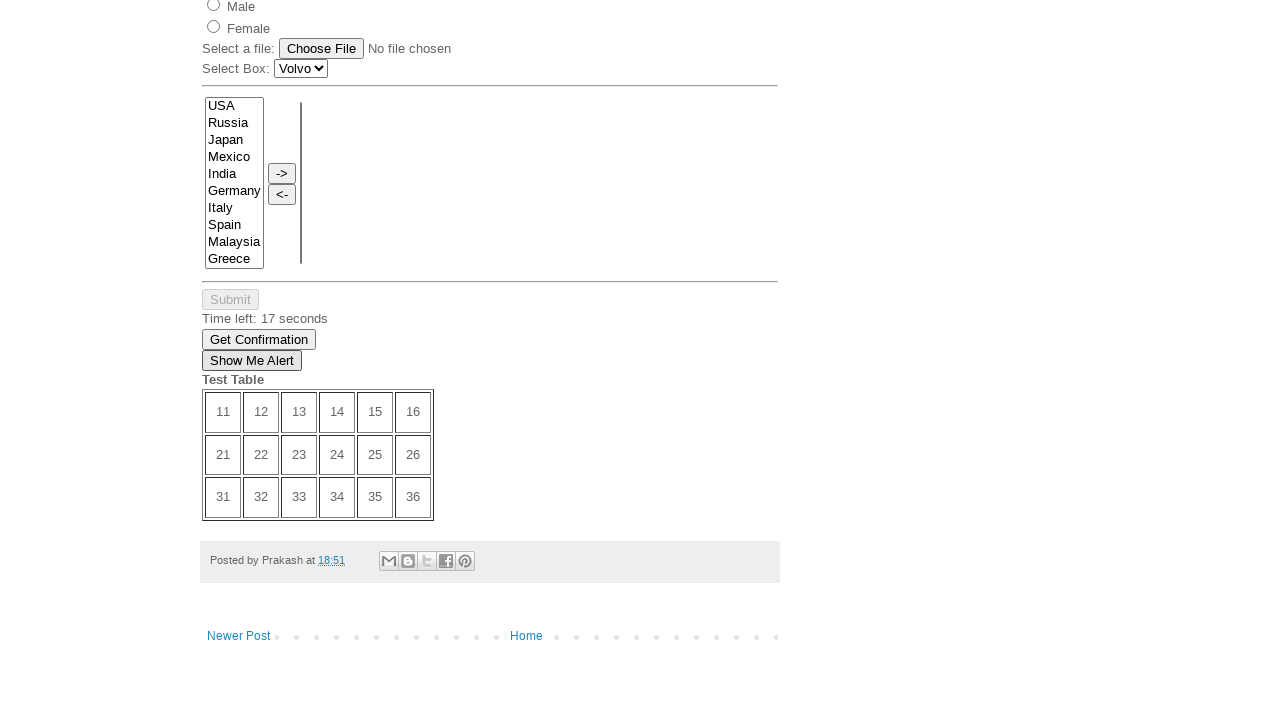

Set up dialog handler to accept alerts
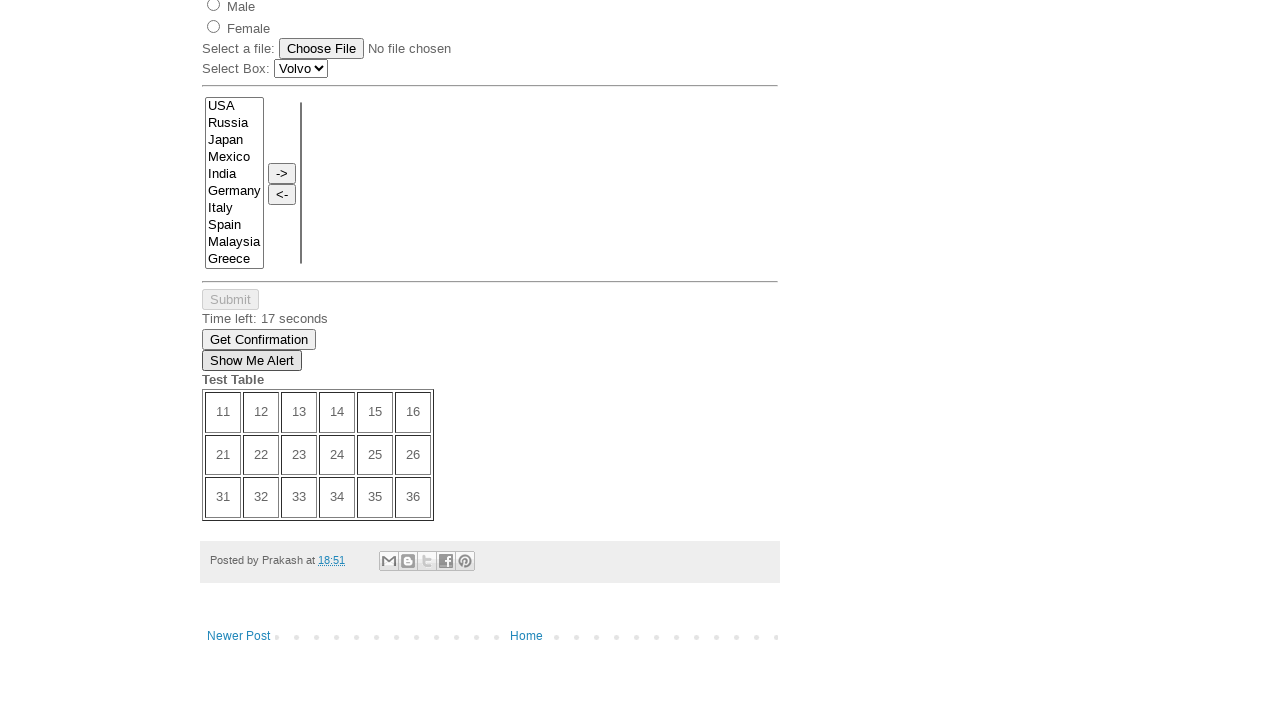

Clicked 'Show Me Alert' button again to trigger and accept alert at (252, 360) on input[value='Show Me Alert']
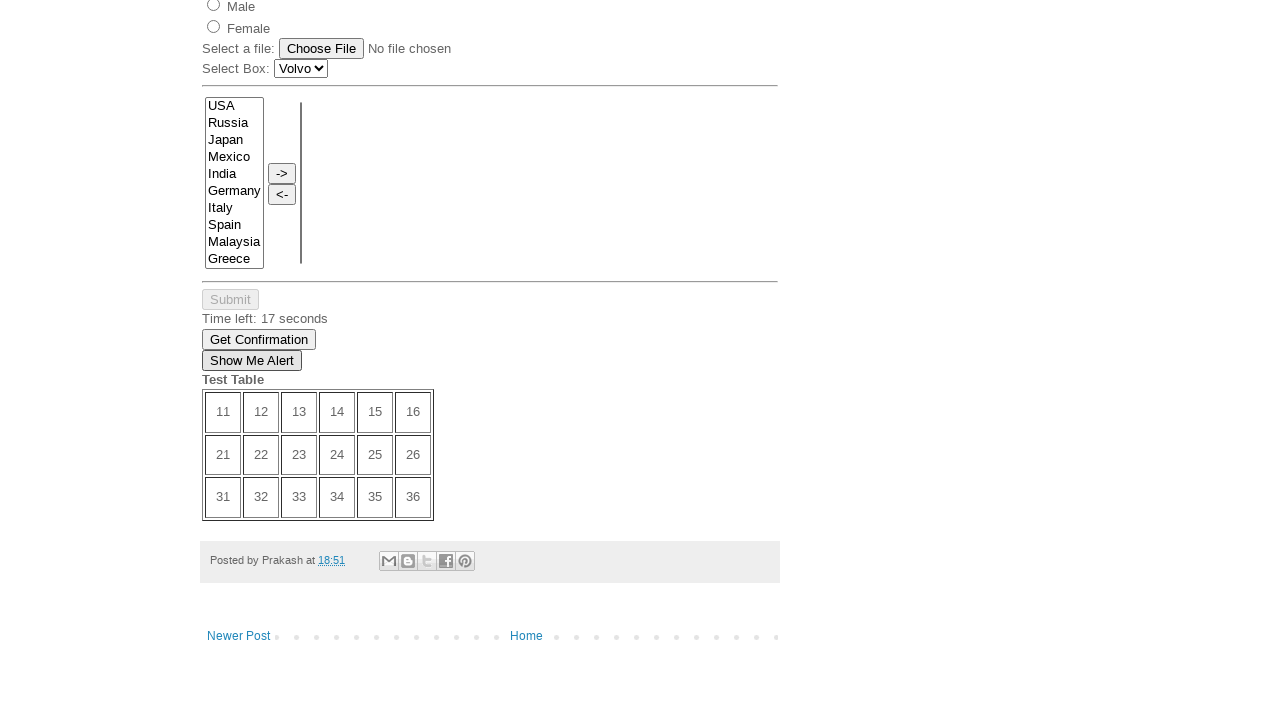

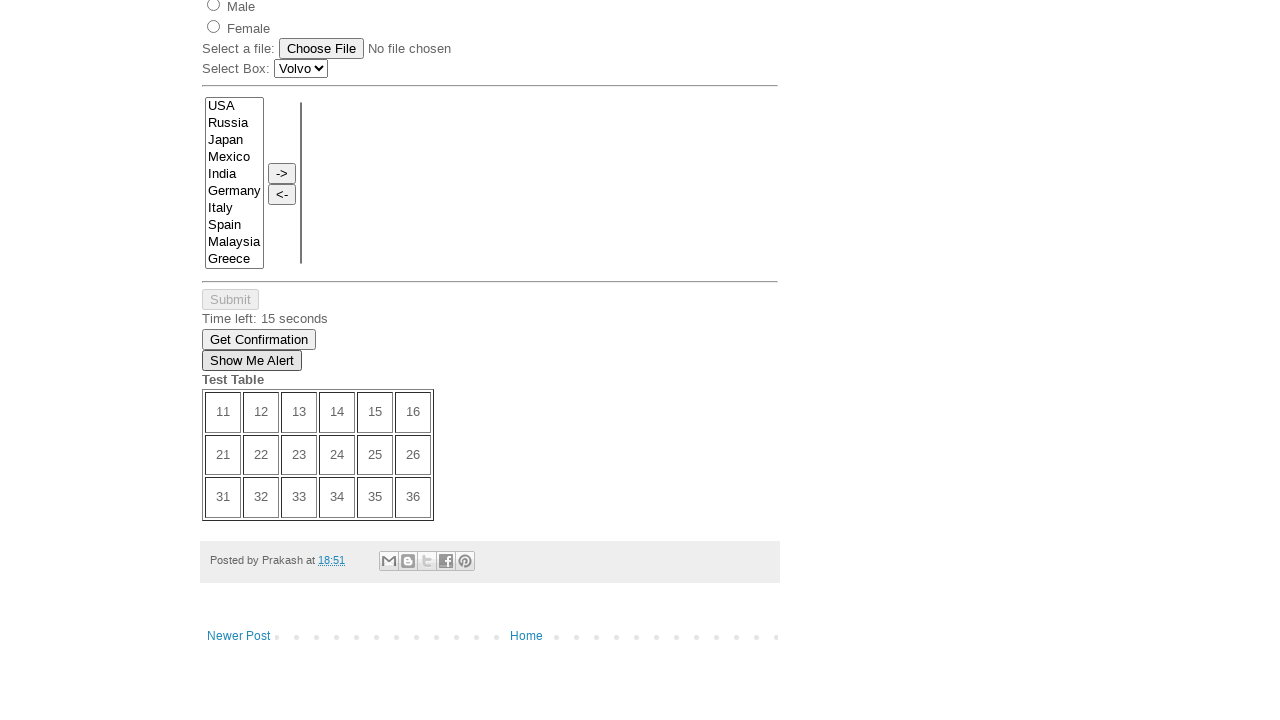